Tests checkbox functionality by clicking a checkbox to select it, then clicking again to deselect it, and finally selecting a second checkbox

Starting URL: https://kristinek.github.io/site/examples/actions

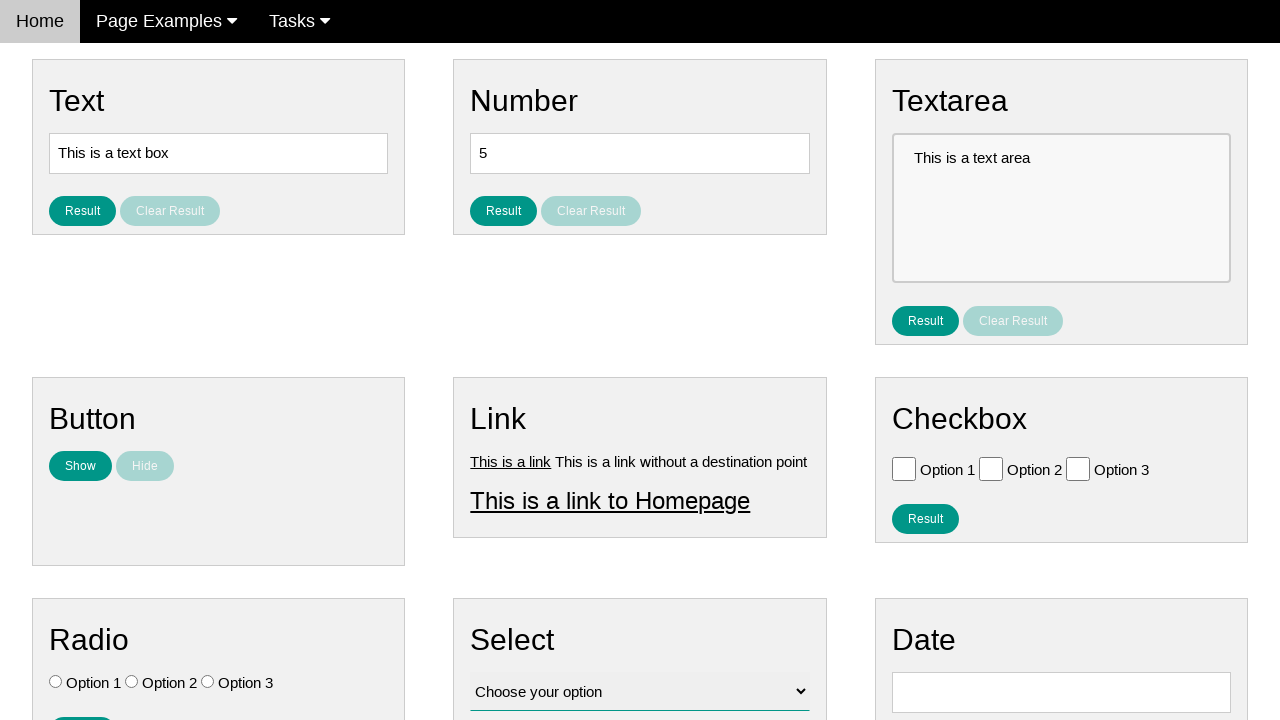

Navigated to checkbox actions example page
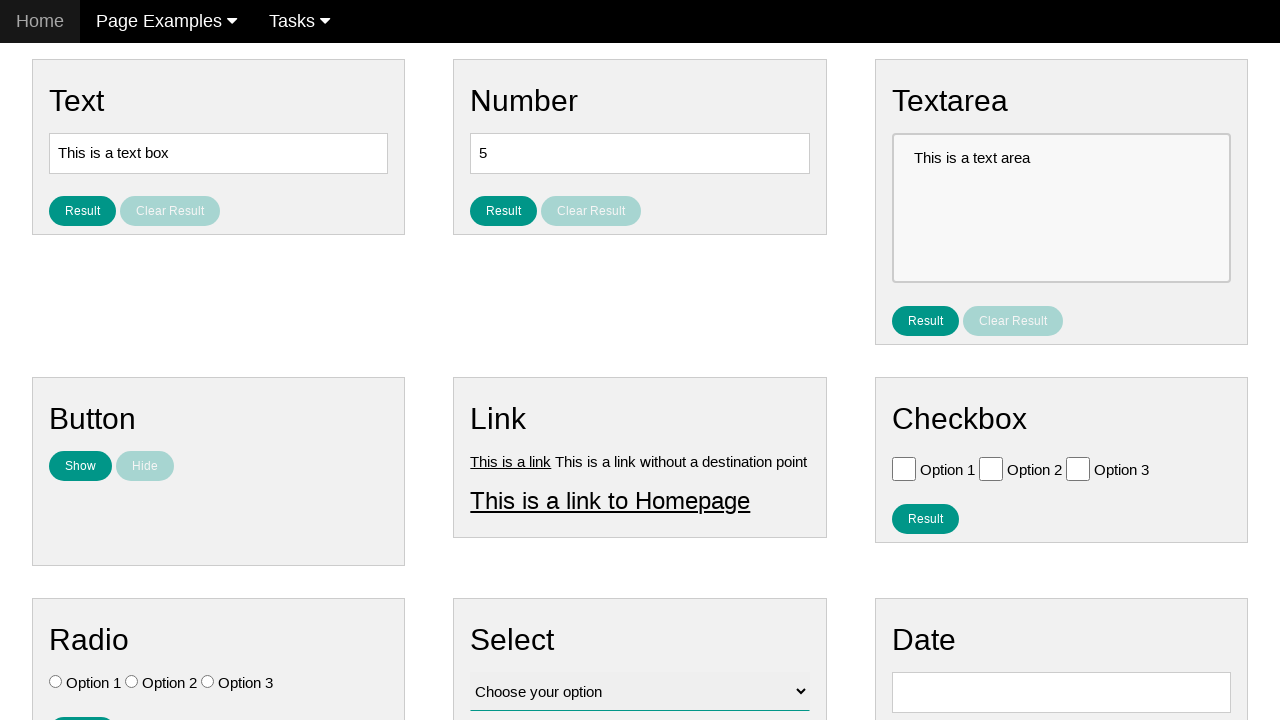

Clicked first checkbox to select it at (904, 468) on input#vfb-6-0
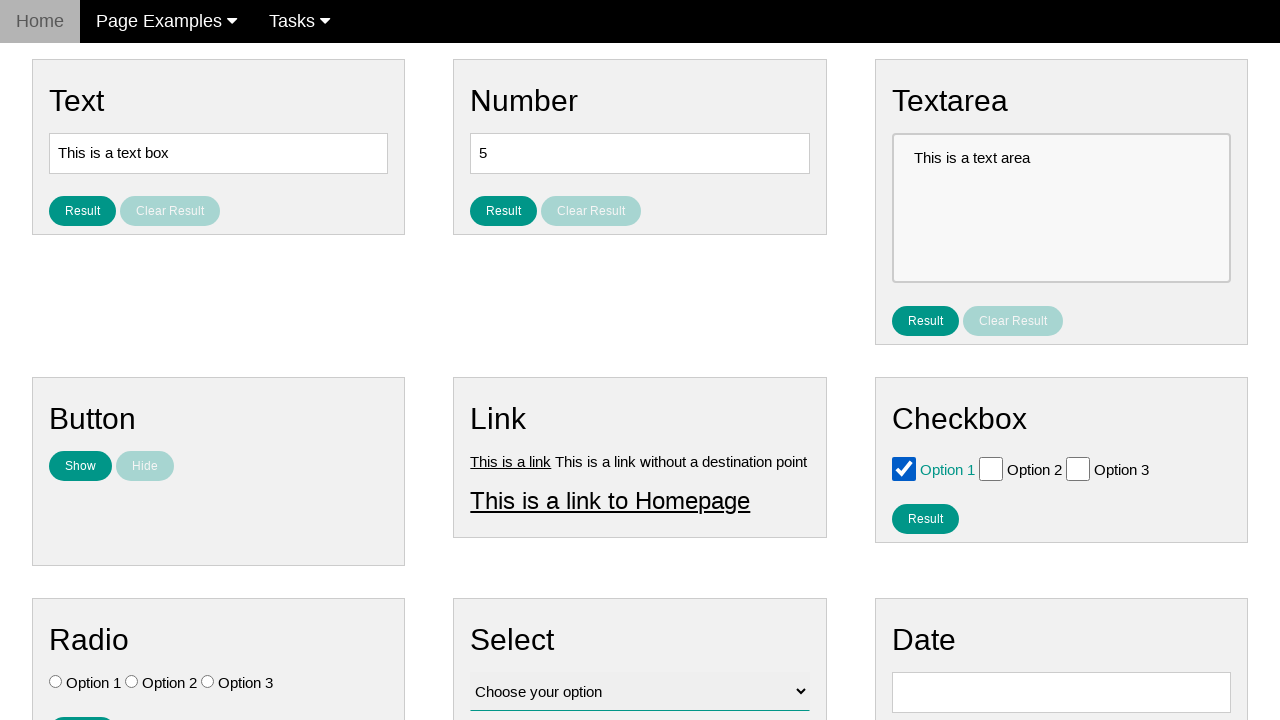

Clicked first checkbox again to deselect it at (904, 468) on input#vfb-6-0
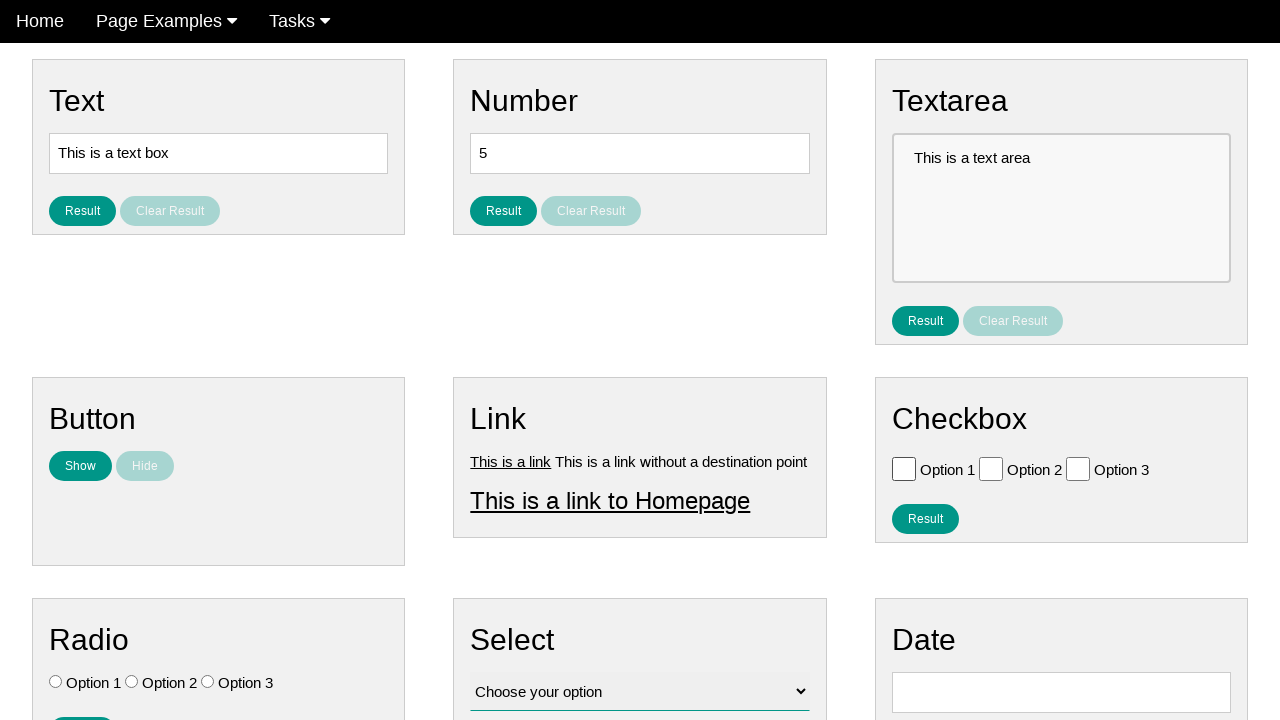

Clicked second checkbox to select it at (991, 468) on input#vfb-6-1
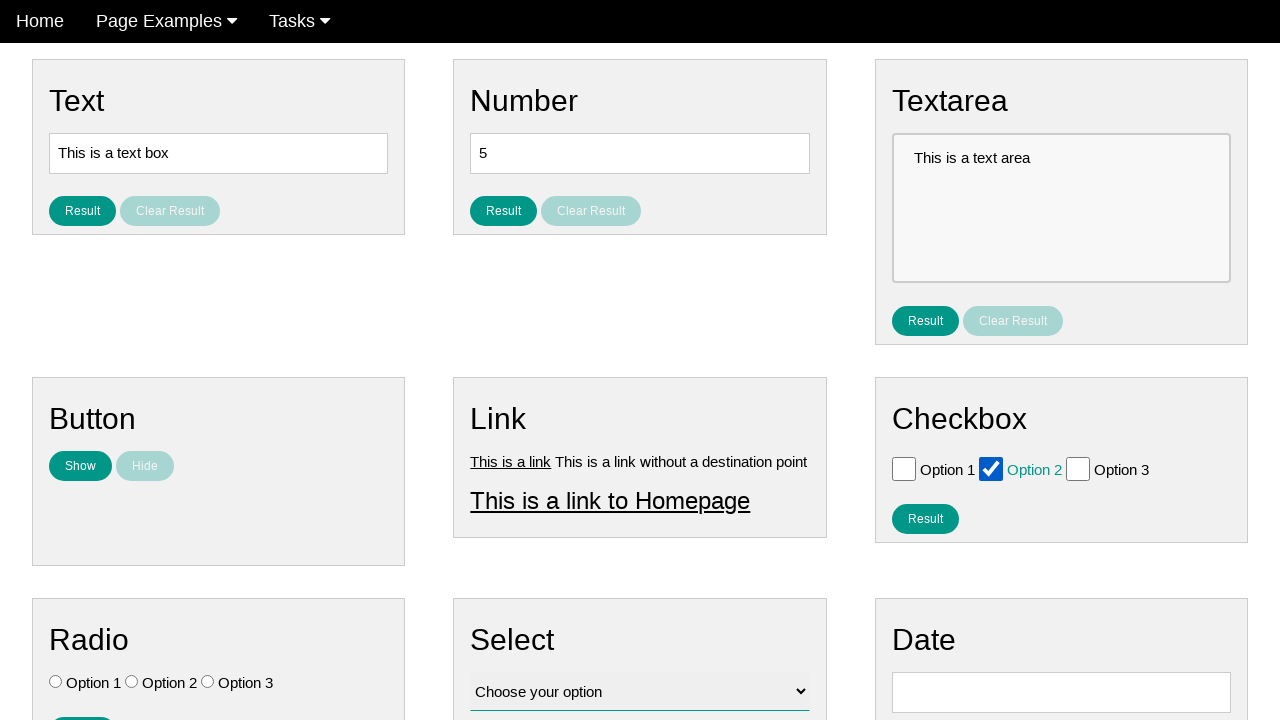

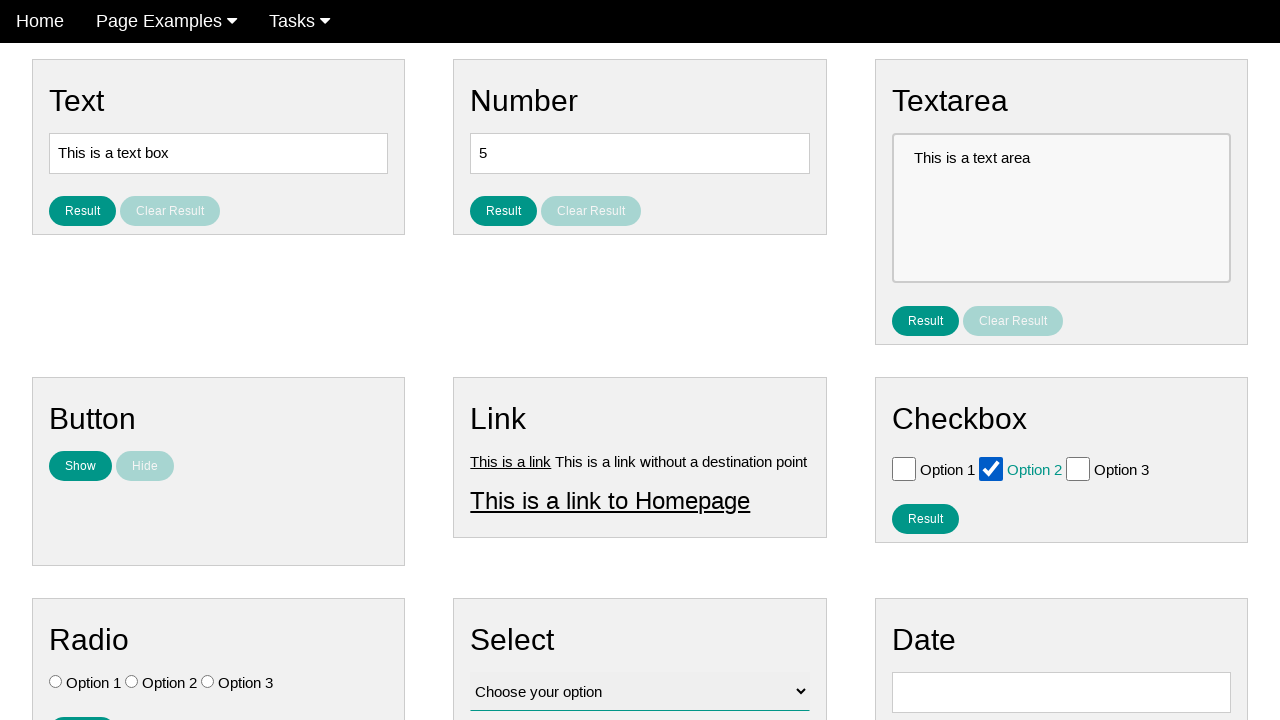